Navigates to GitHub homepage and maximizes the browser window

Starting URL: https://github.com/

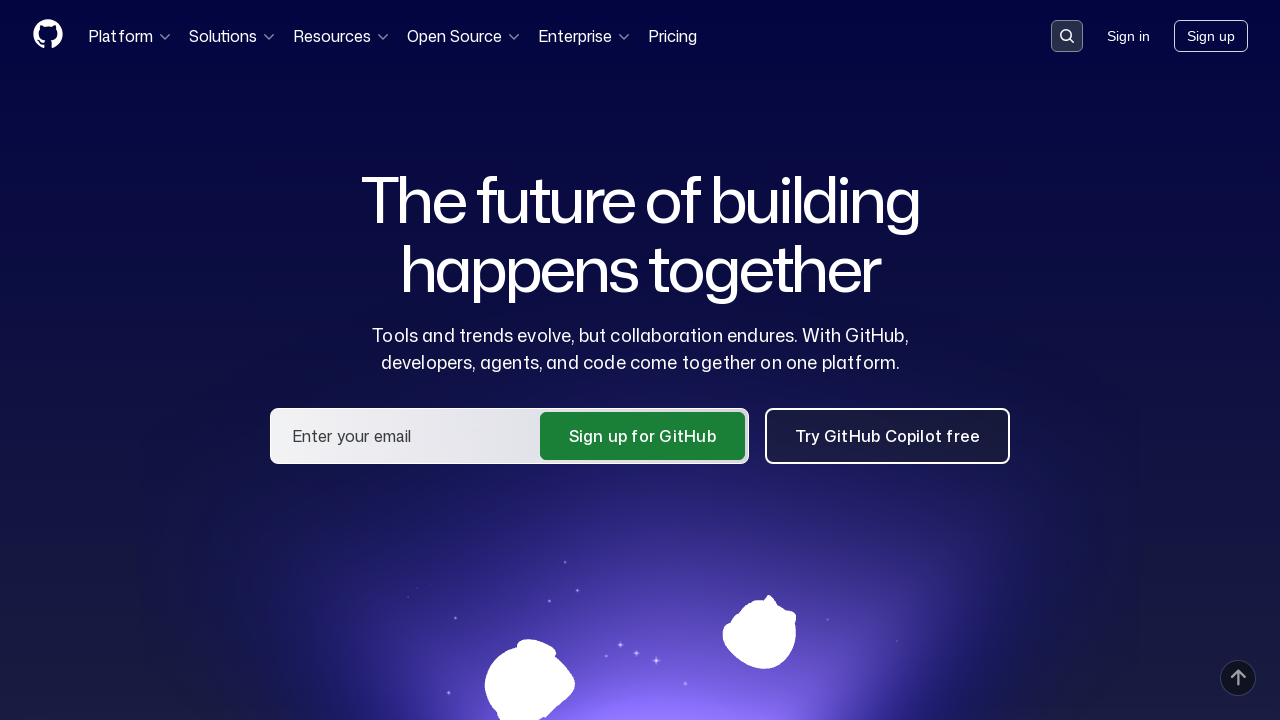

GitHub homepage header loaded
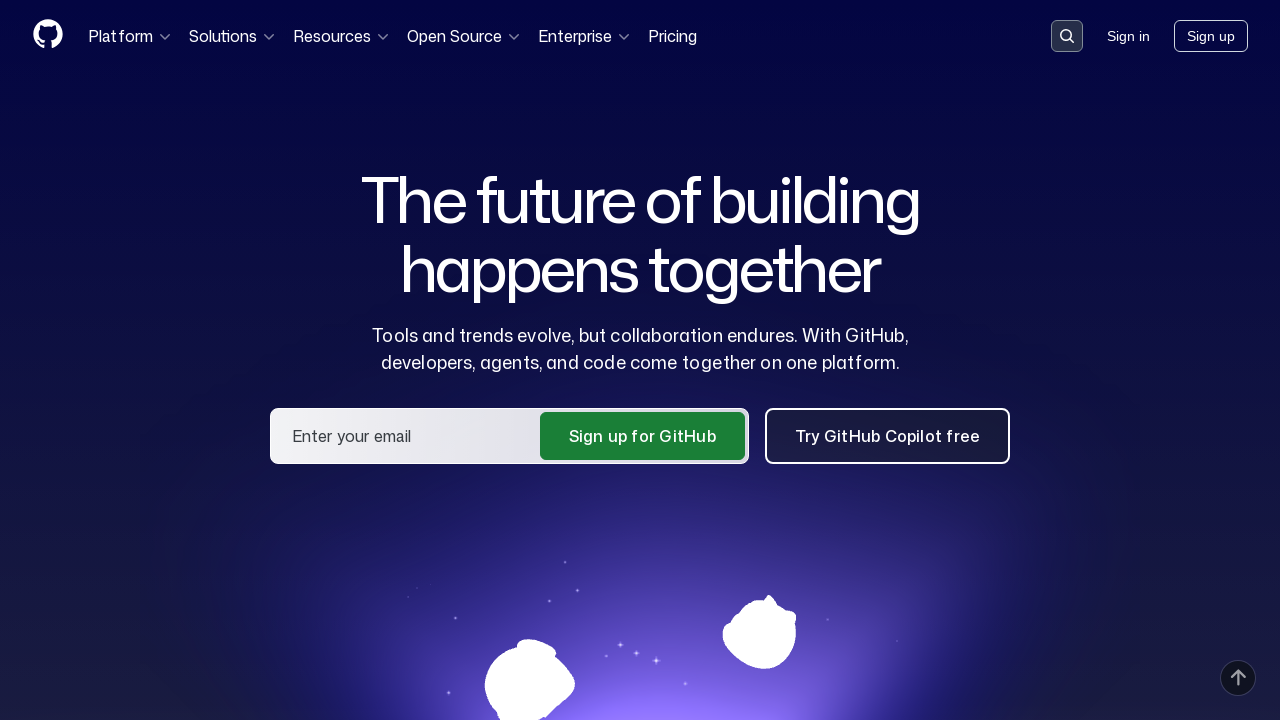

Browser window maximized to 1920x1080
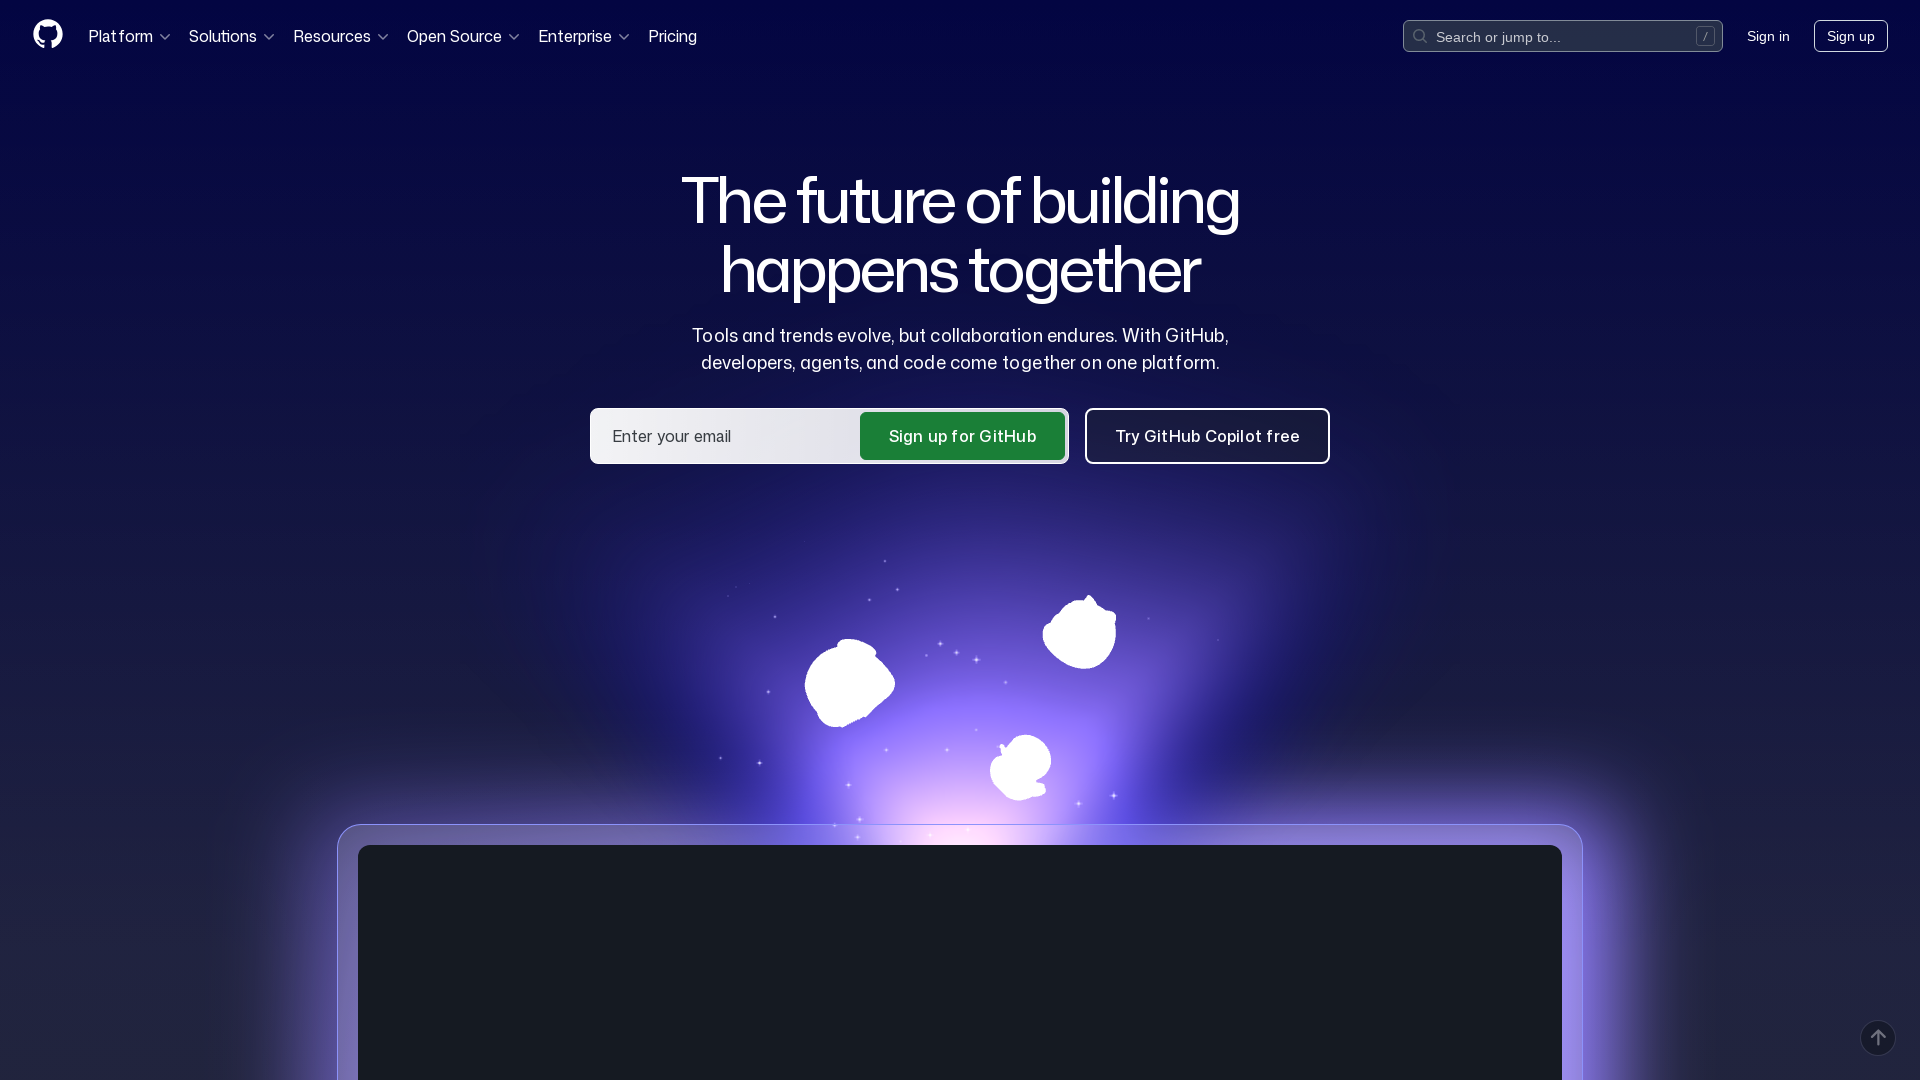

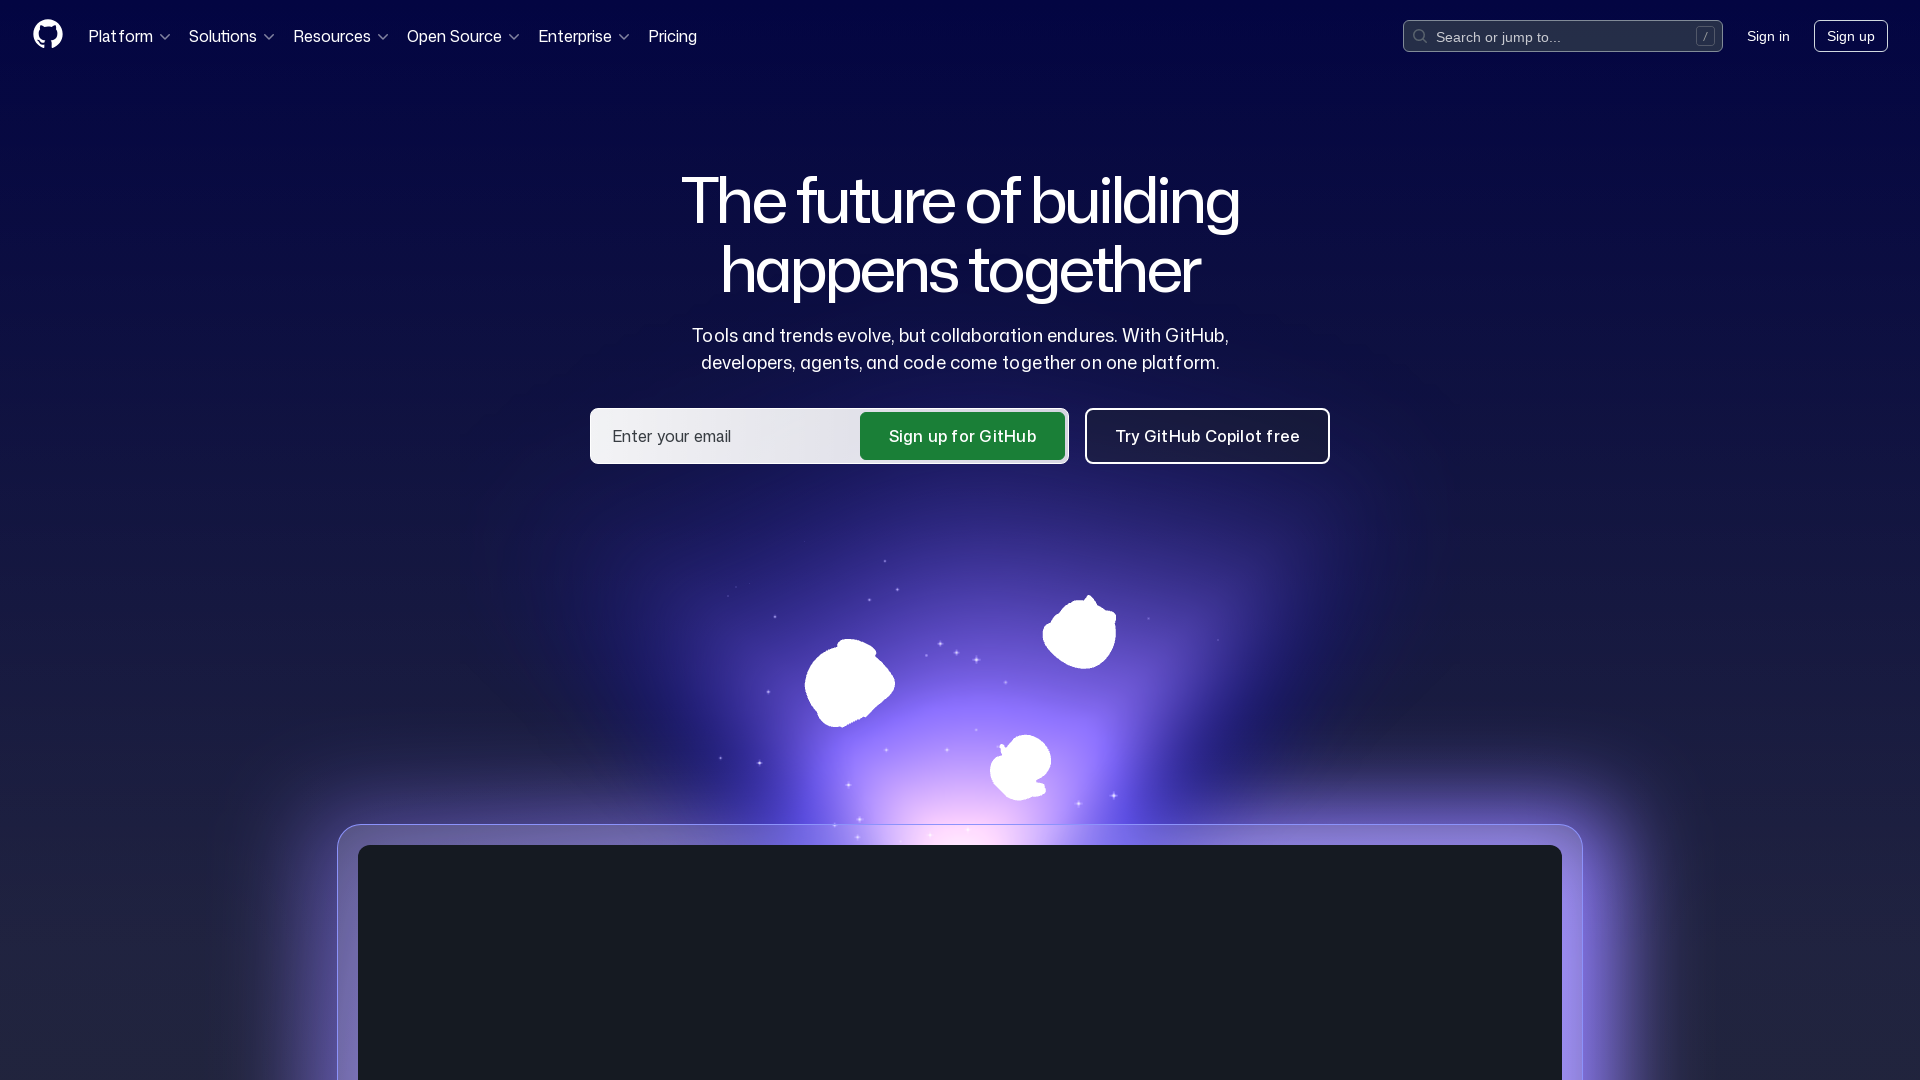